Tests a form that requires calculating the sum of two displayed numbers and selecting the result from a dropdown menu before submitting

Starting URL: http://suninjuly.github.io/selects1.html

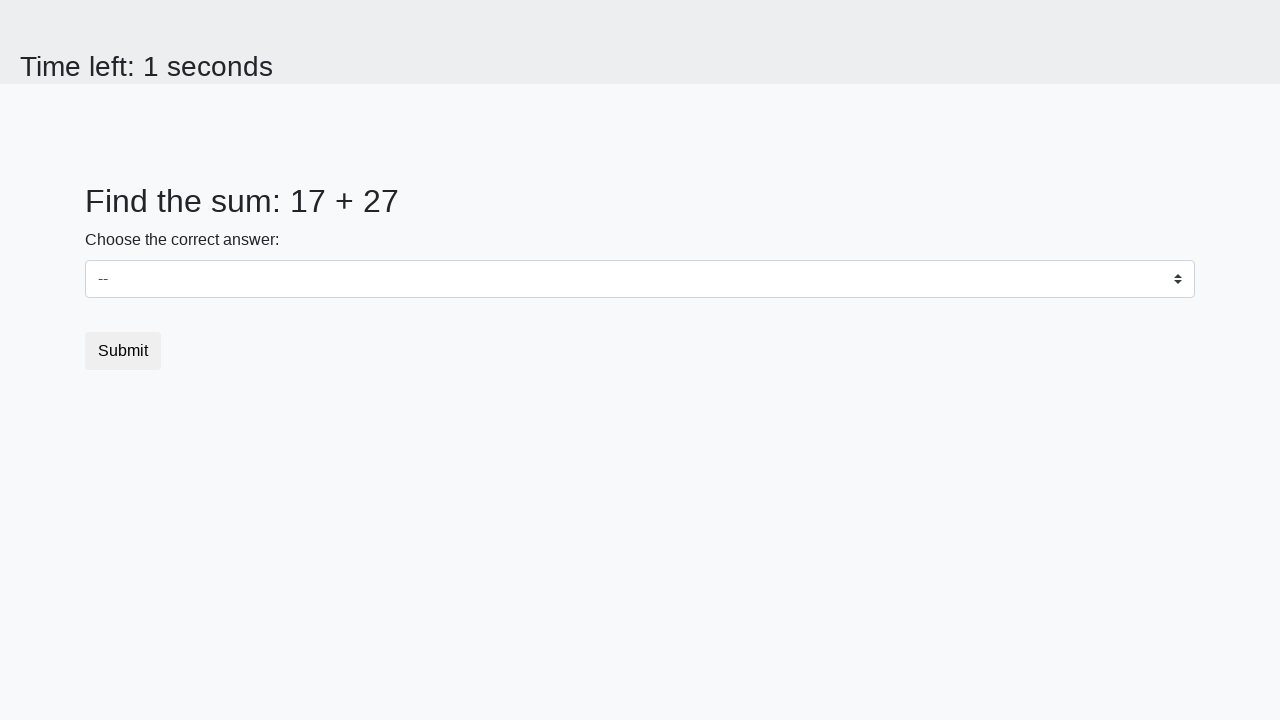

Located first number element
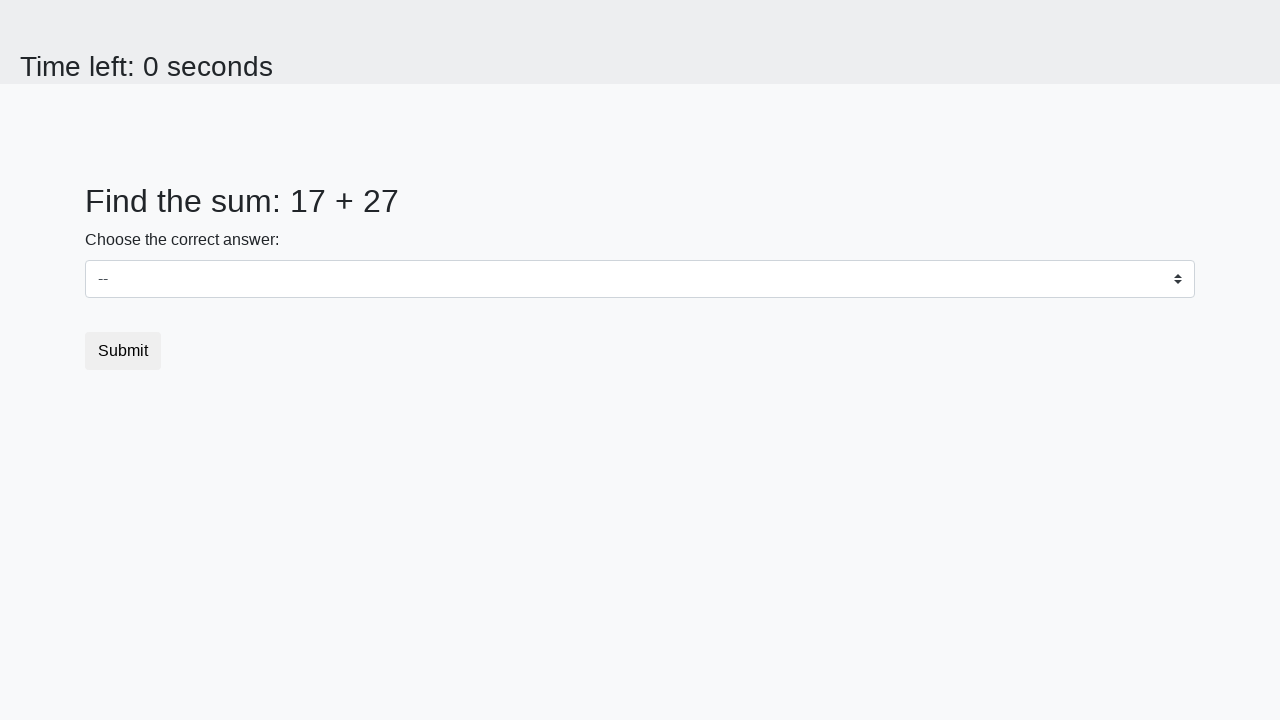

Extracted first number value
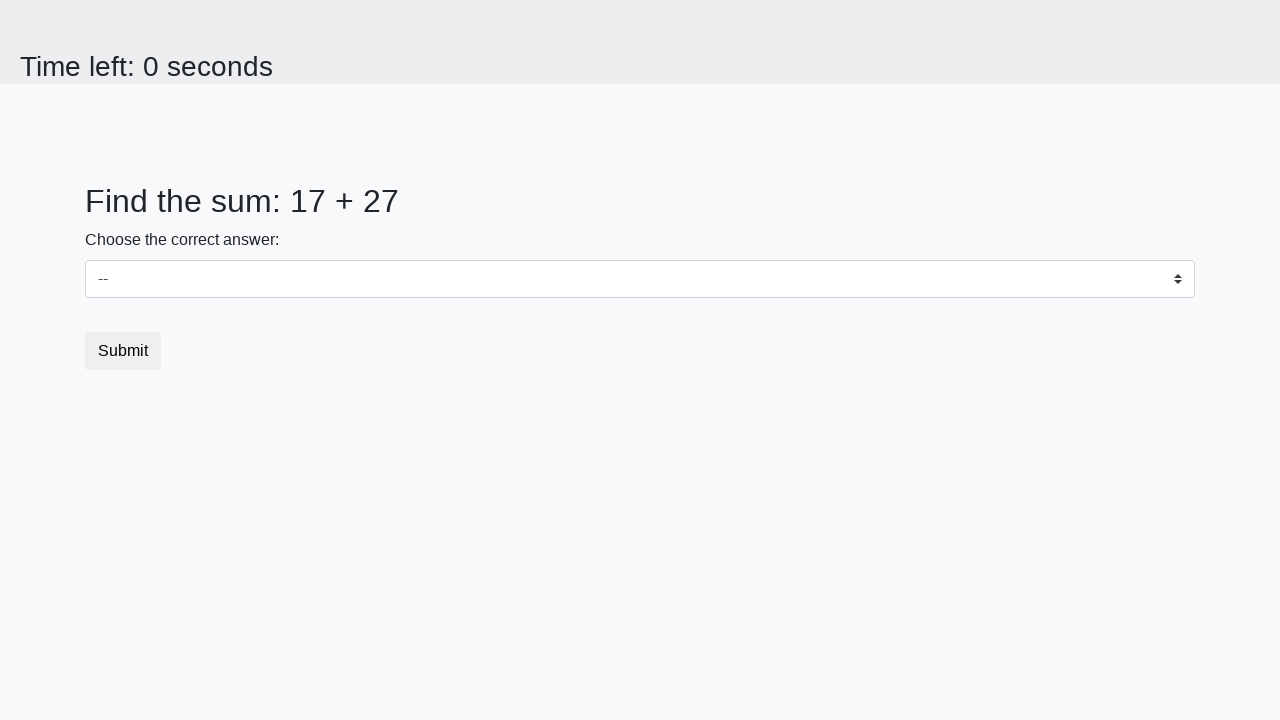

Located second number element
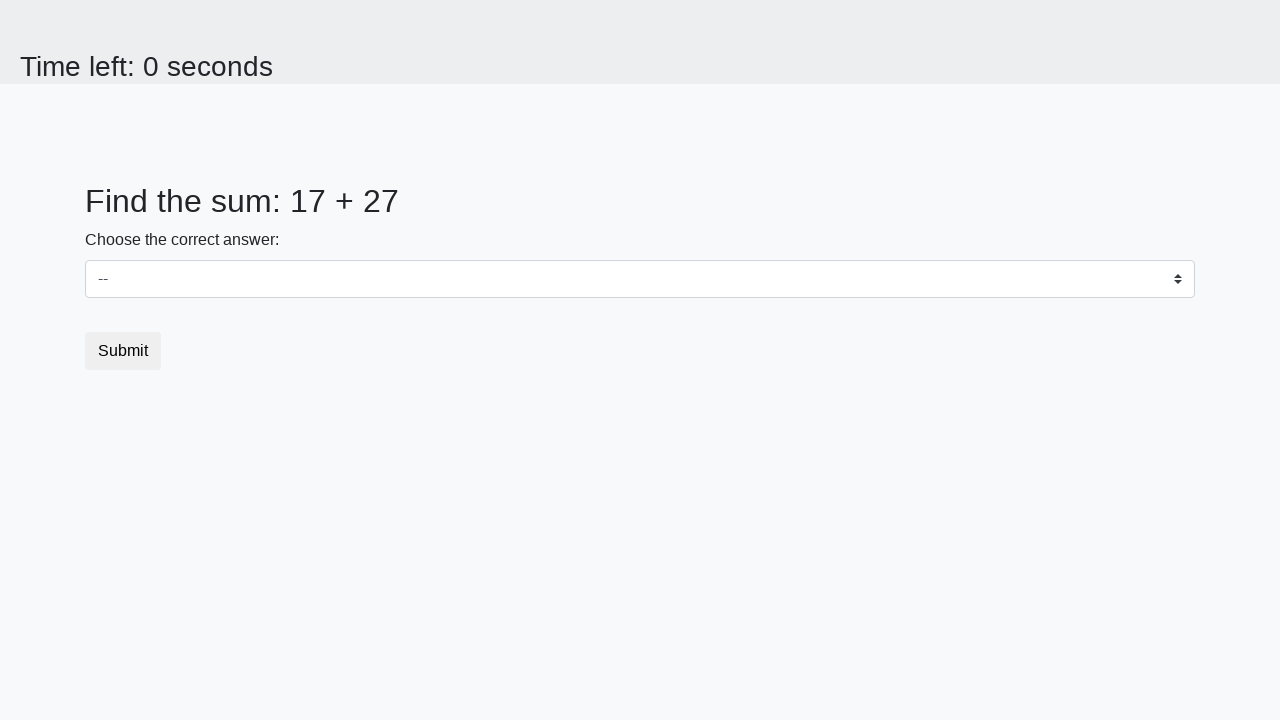

Extracted second number value
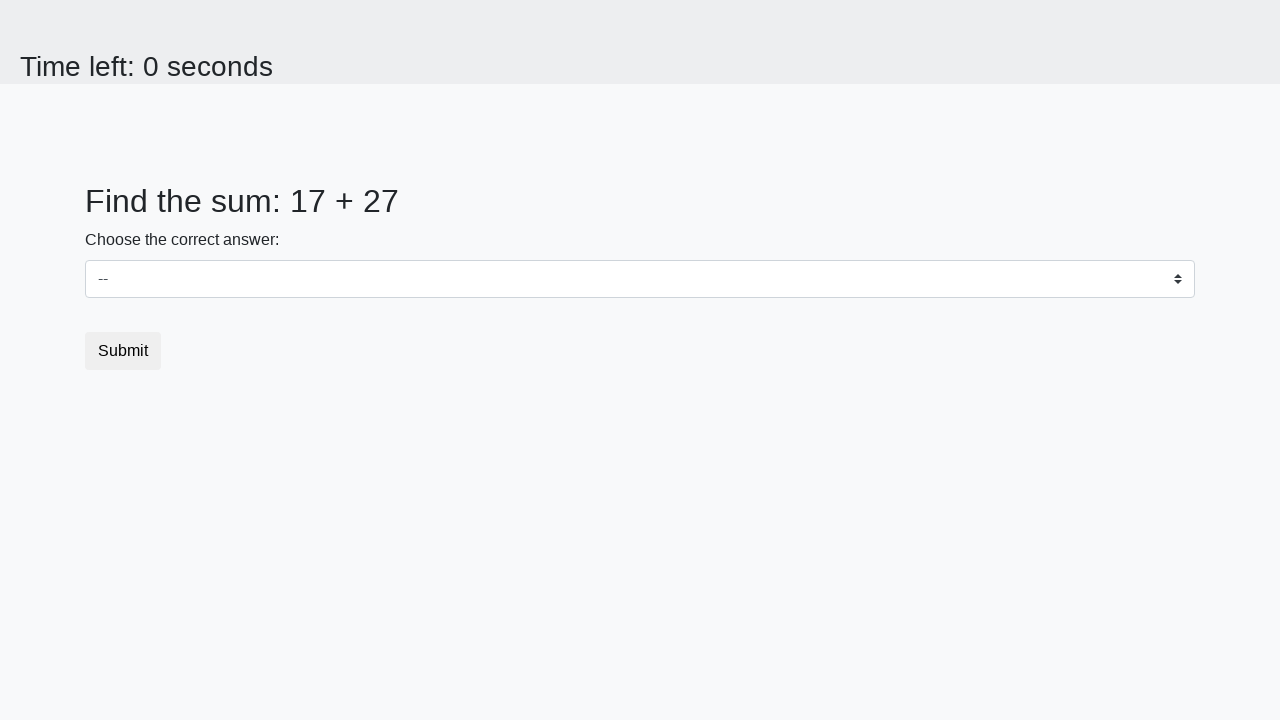

Calculated sum of two numbers: 44
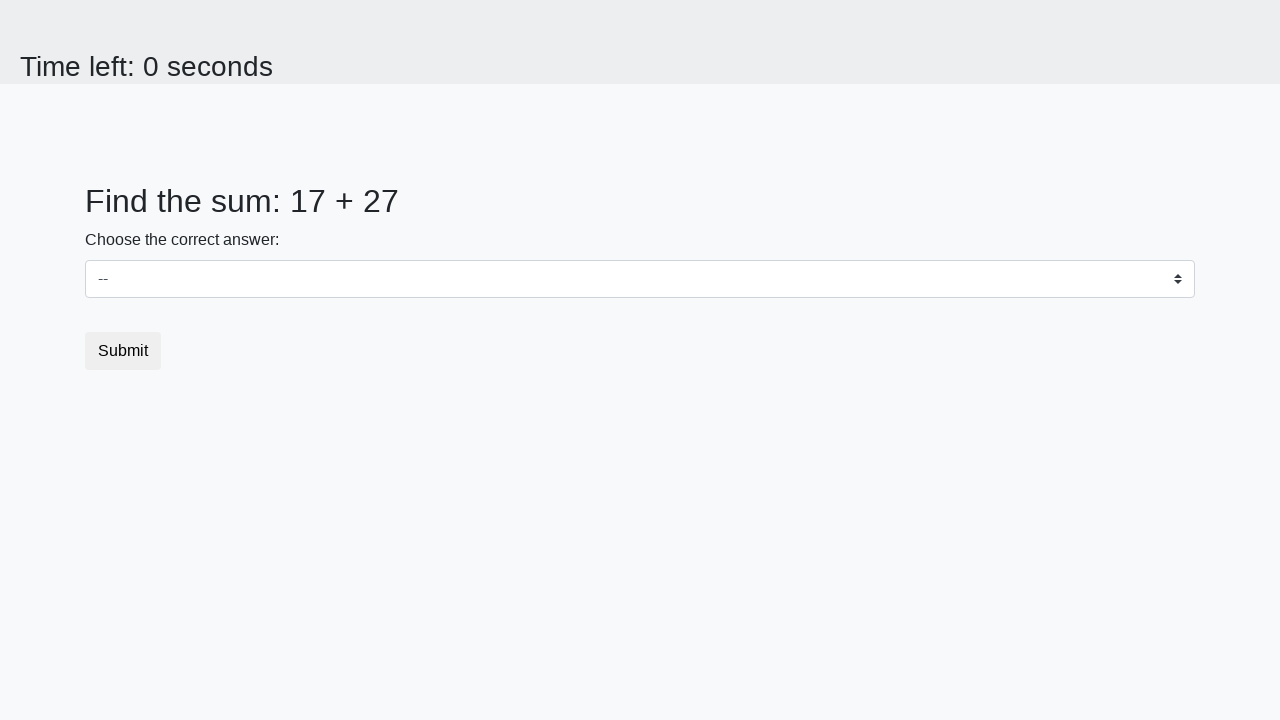

Selected calculated sum '44' from dropdown on select
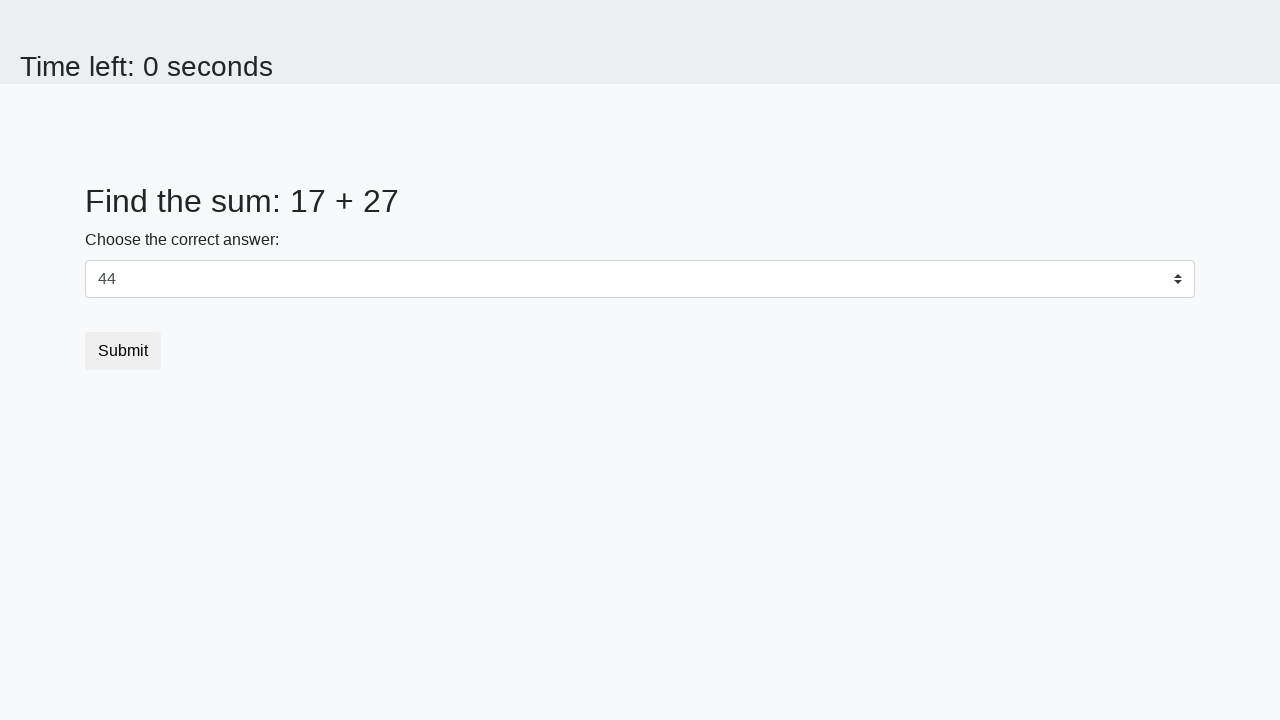

Clicked submit button to submit form at (123, 351) on .btn[type='submit']
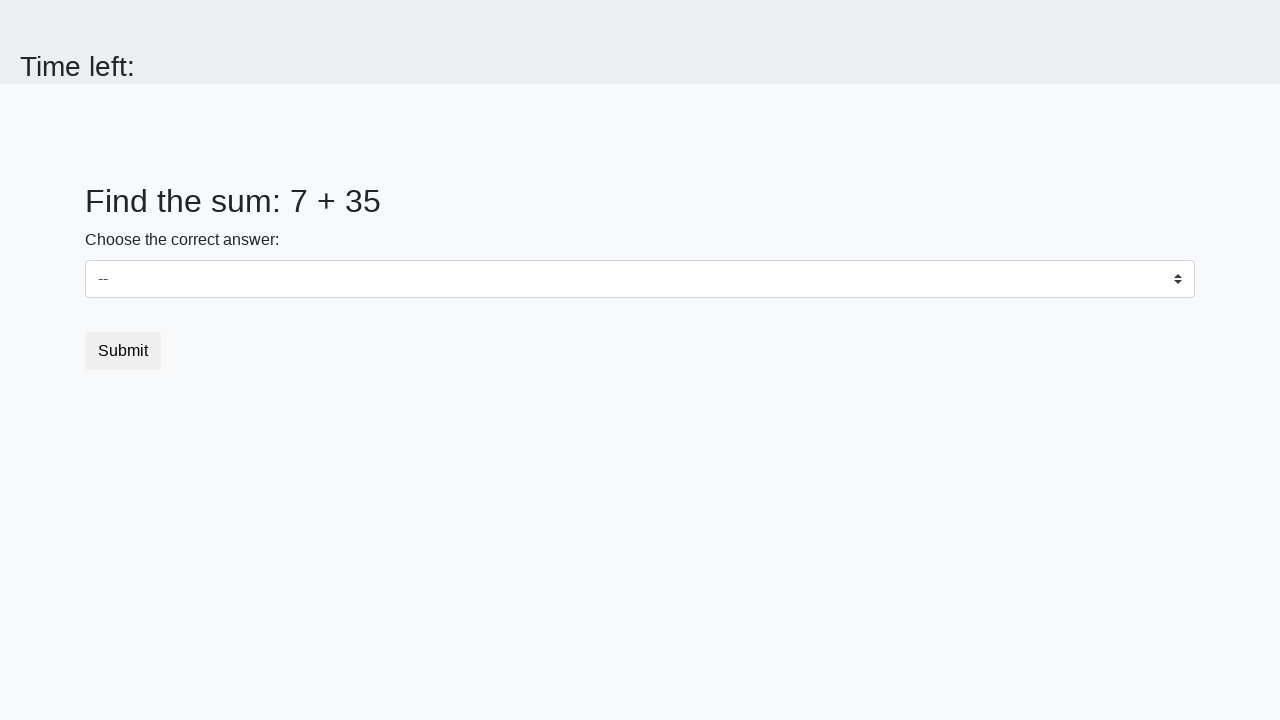

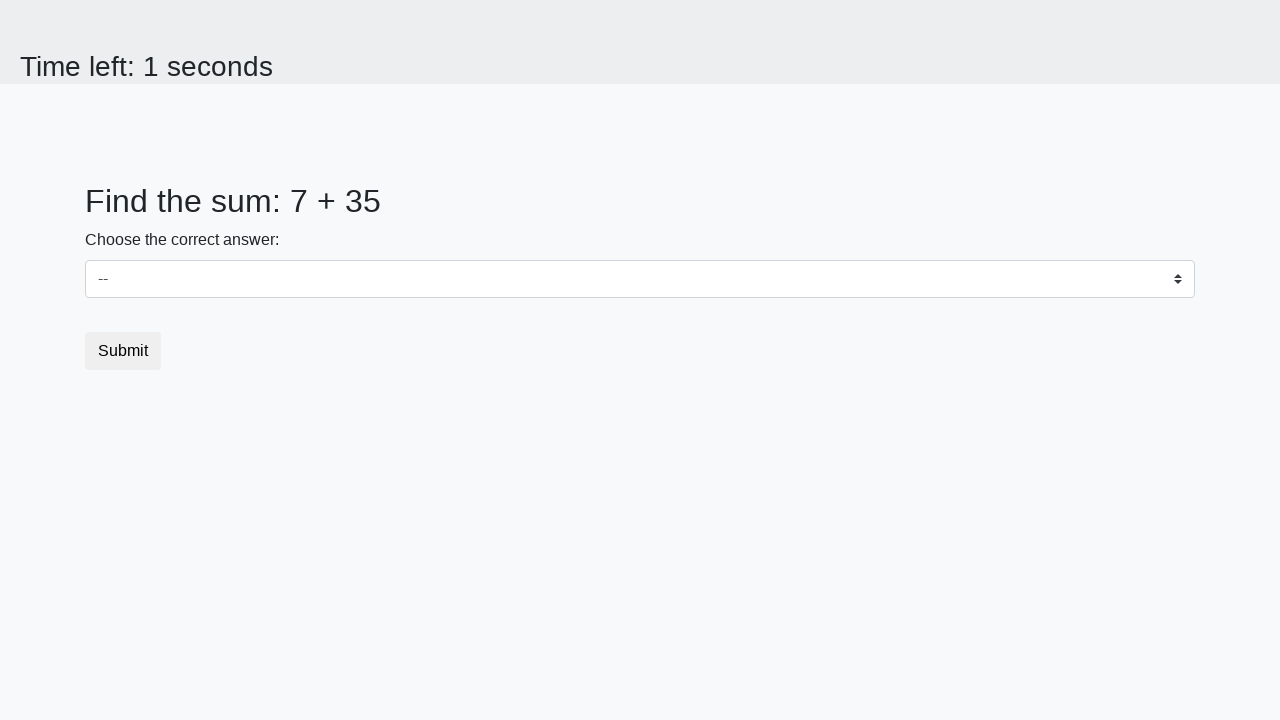